Tests that the Due column in table 1 can be sorted in ascending order by clicking the column header and verifying the values are sorted correctly

Starting URL: http://the-internet.herokuapp.com/tables

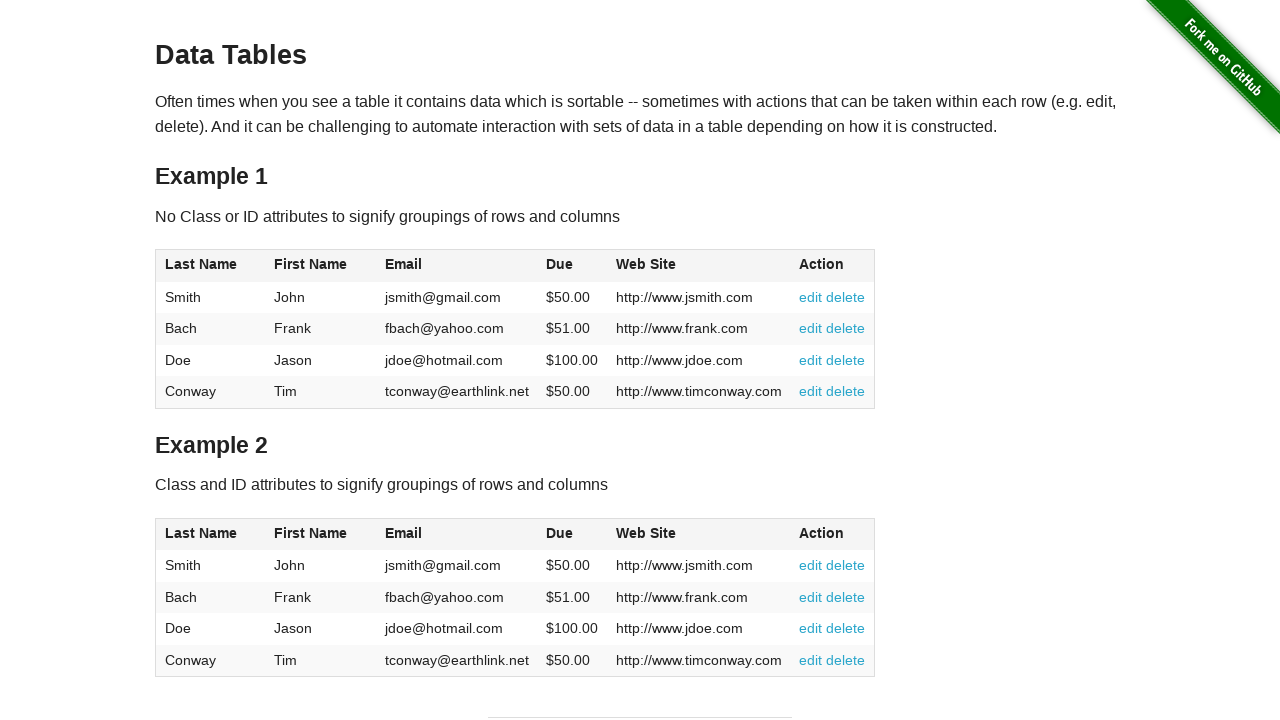

Clicked Due column header in table 1 to sort ascending at (572, 266) on #table1 thead tr th:nth-of-type(4)
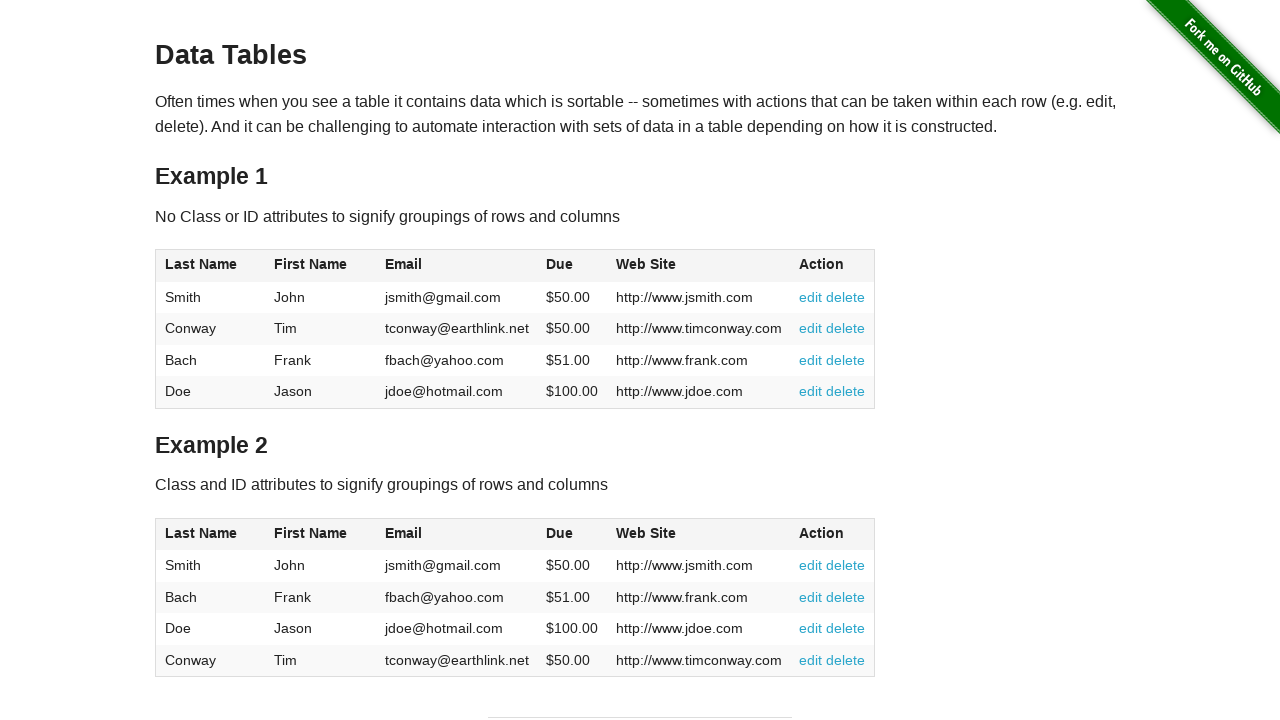

Waited for Due column values to load in table 1
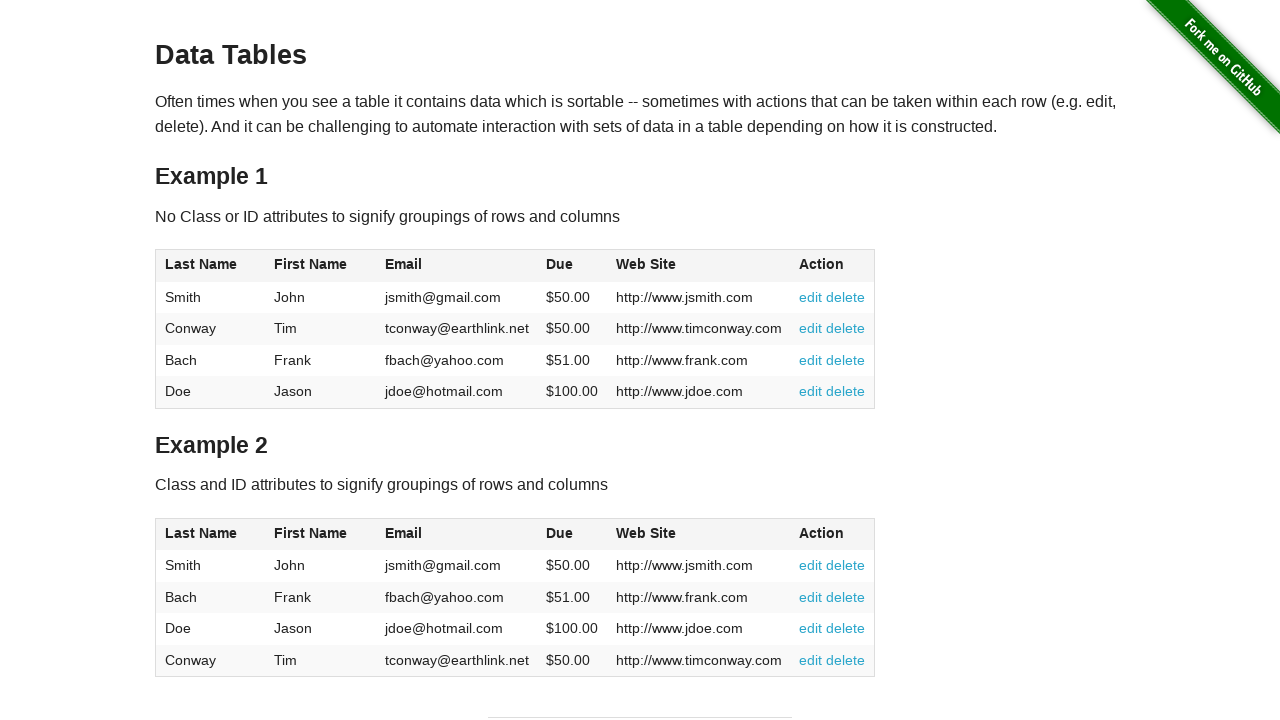

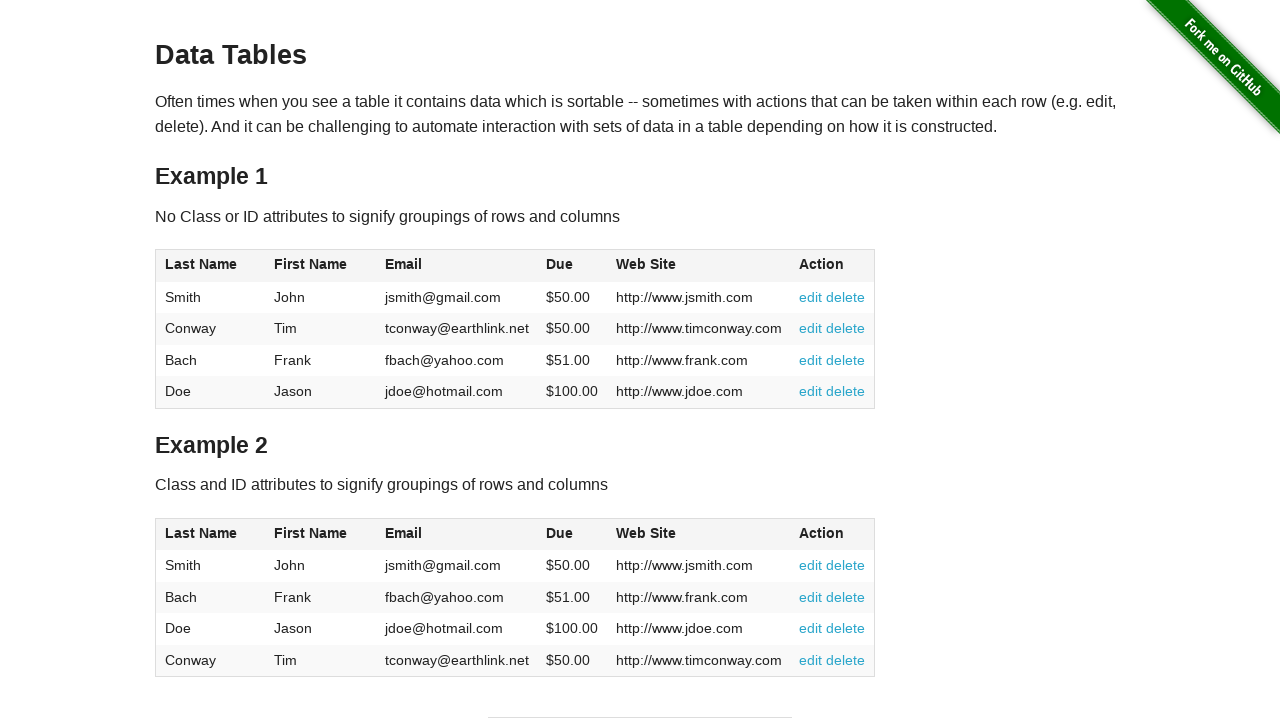